Tests a custom date picker by opening it, navigating to March 2025, selecting the 15th day, and verifying the selected date appears correctly in the input field.

Starting URL: https://only-testing-blog.blogspot.com/2025/04/alert-dialogs.html

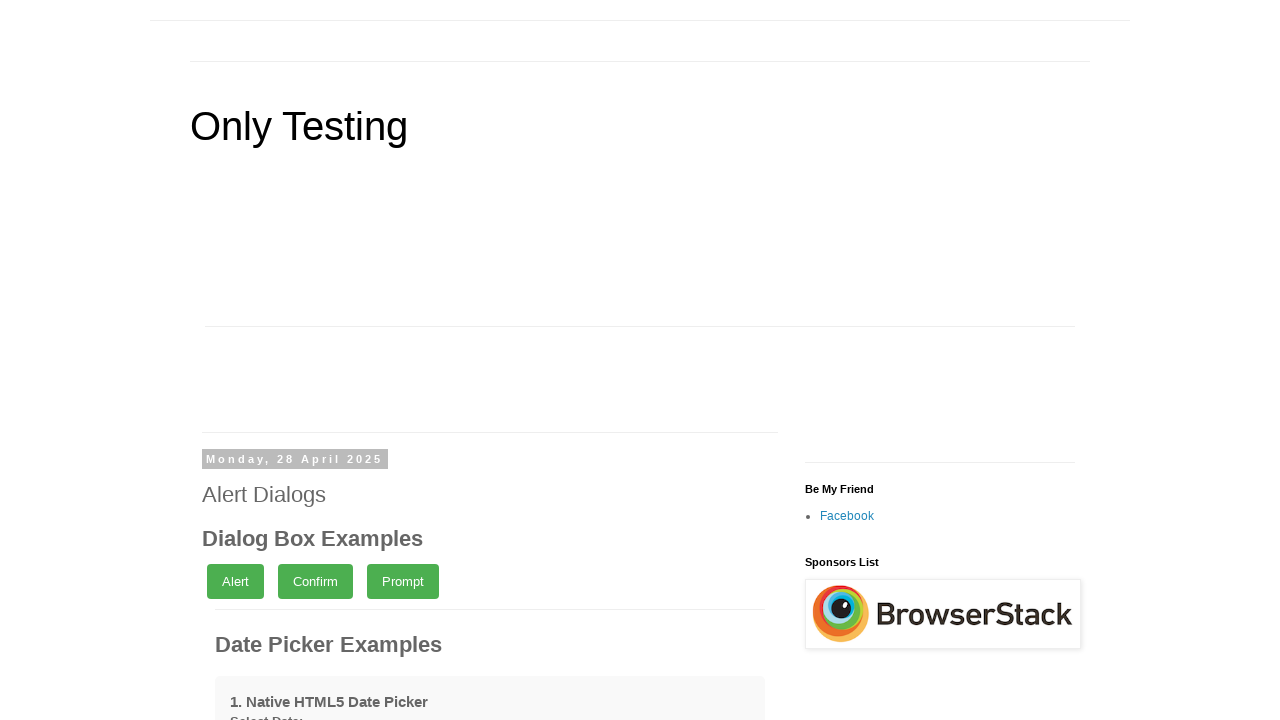

Clicked on custom date input field to open date picker at (324, 361) on #customDateInput
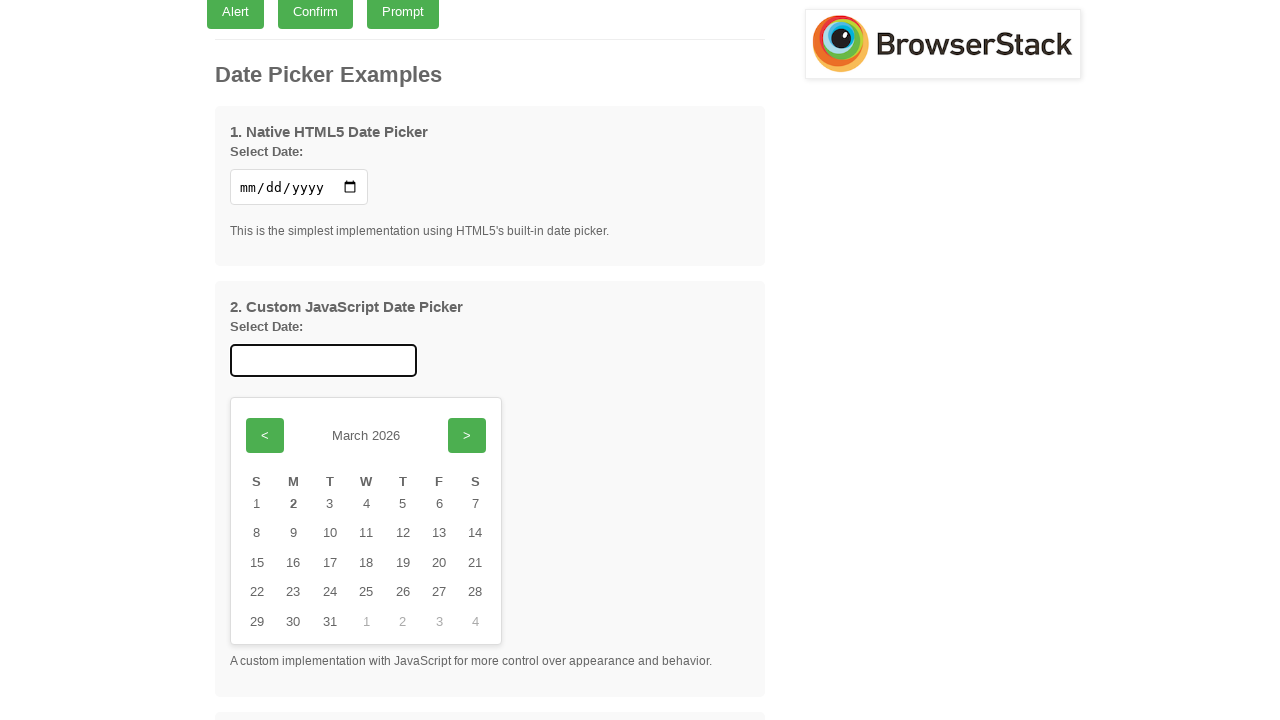

Clicked previous month button to navigate towards March 2025 at (265, 436) on #prevMonthBtn
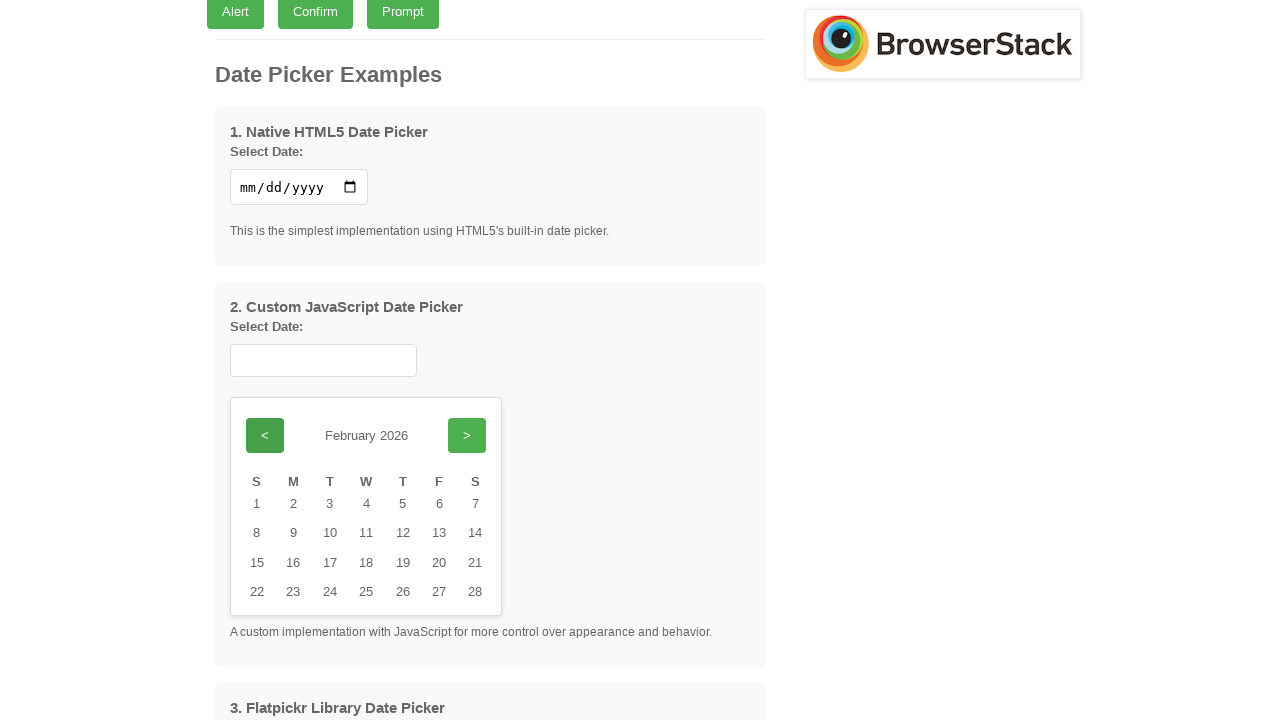

Clicked previous month button to navigate towards March 2025 at (265, 436) on #prevMonthBtn
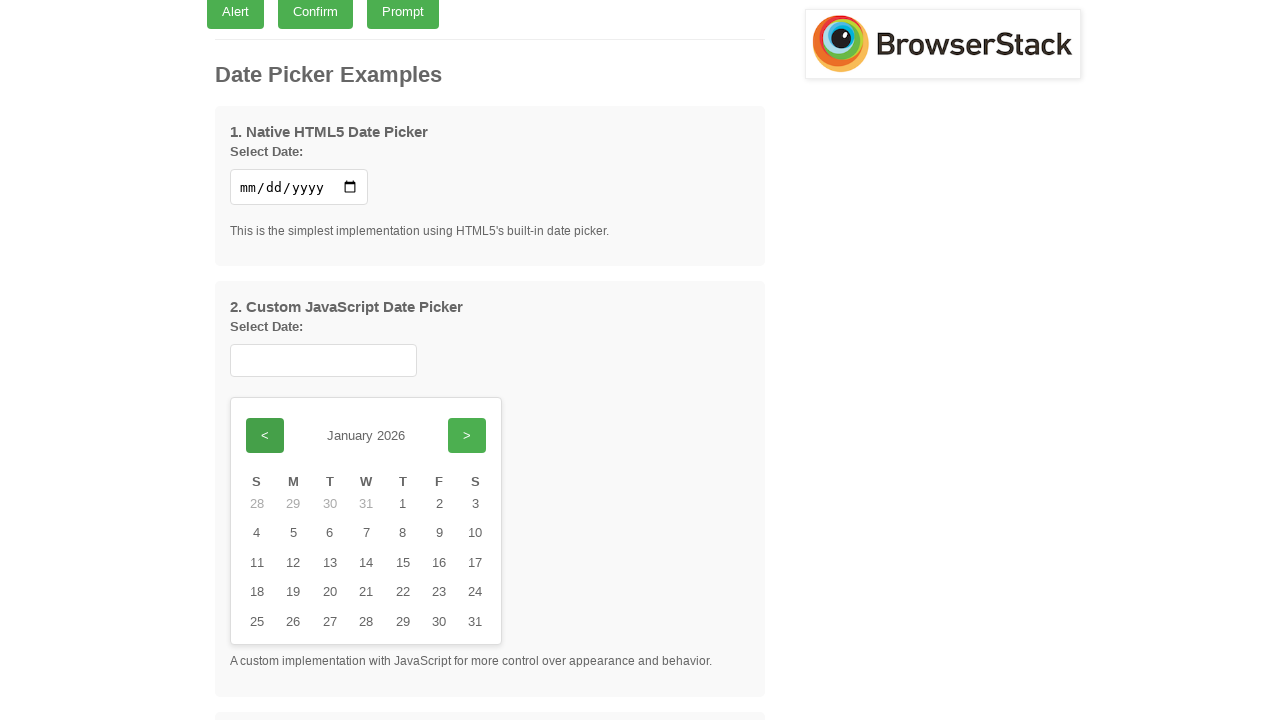

Clicked previous month button to navigate towards March 2025 at (265, 436) on #prevMonthBtn
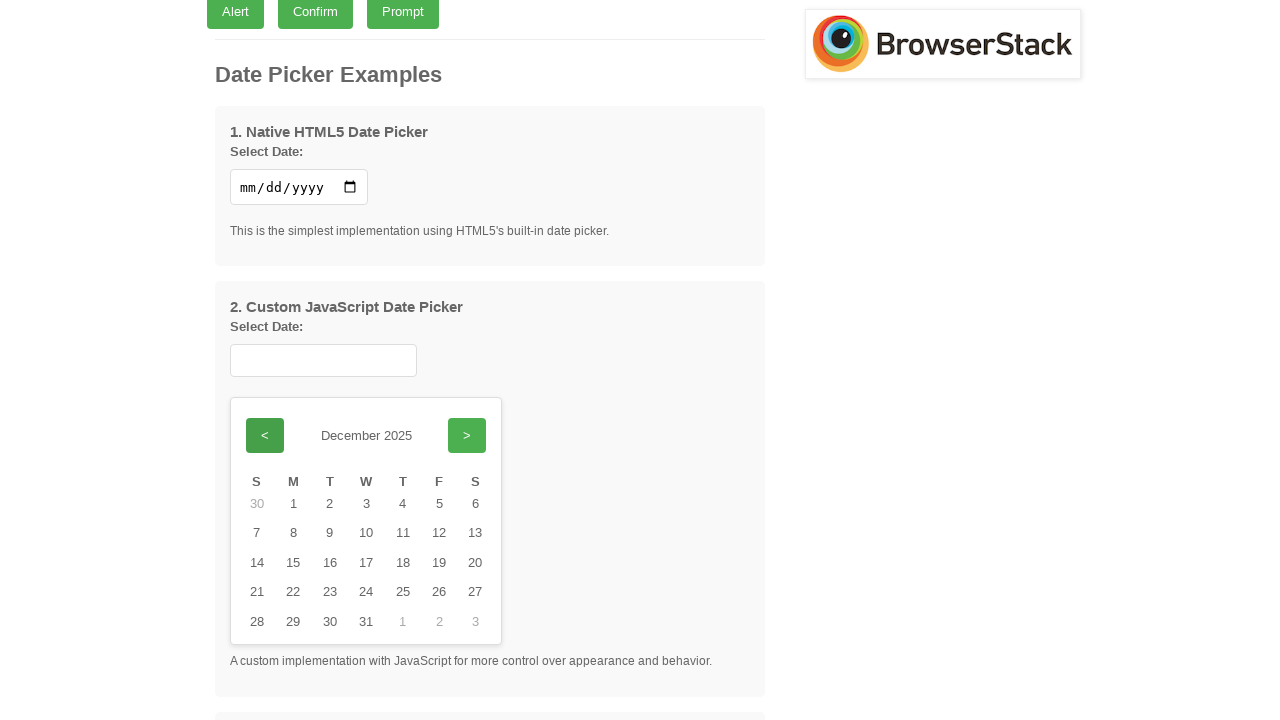

Clicked previous month button to navigate towards March 2025 at (265, 436) on #prevMonthBtn
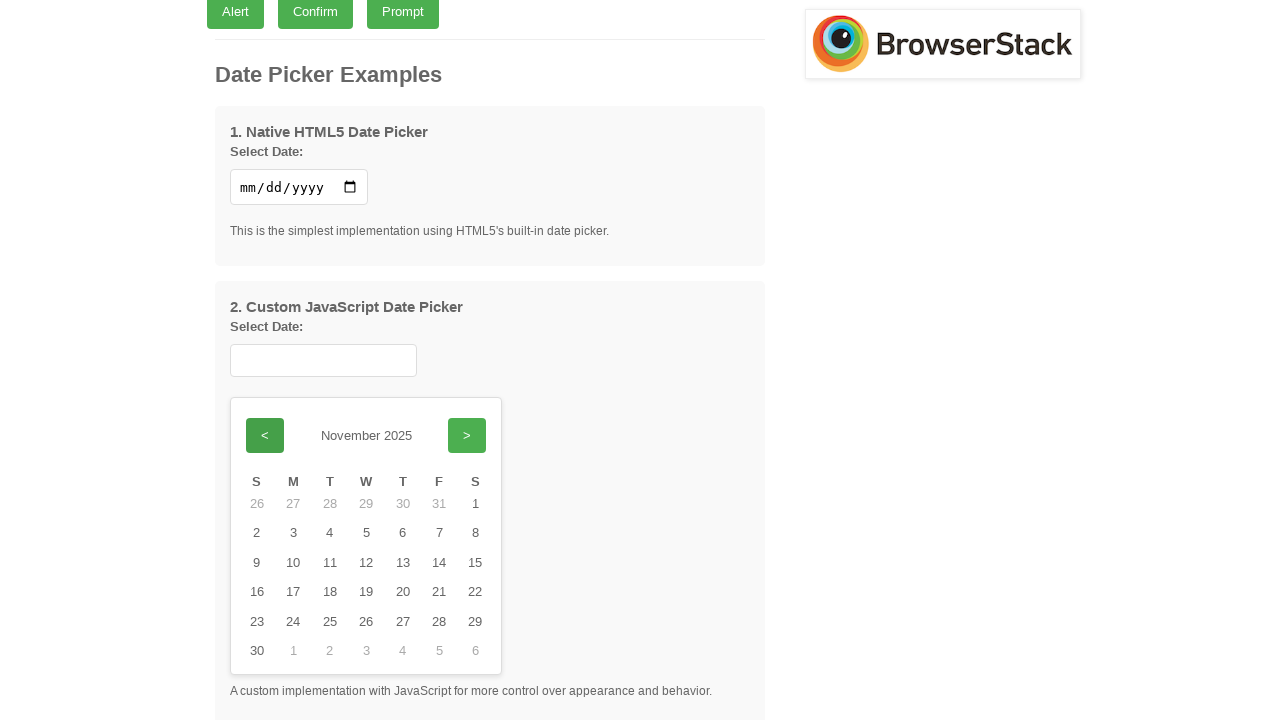

Clicked previous month button to navigate towards March 2025 at (265, 436) on #prevMonthBtn
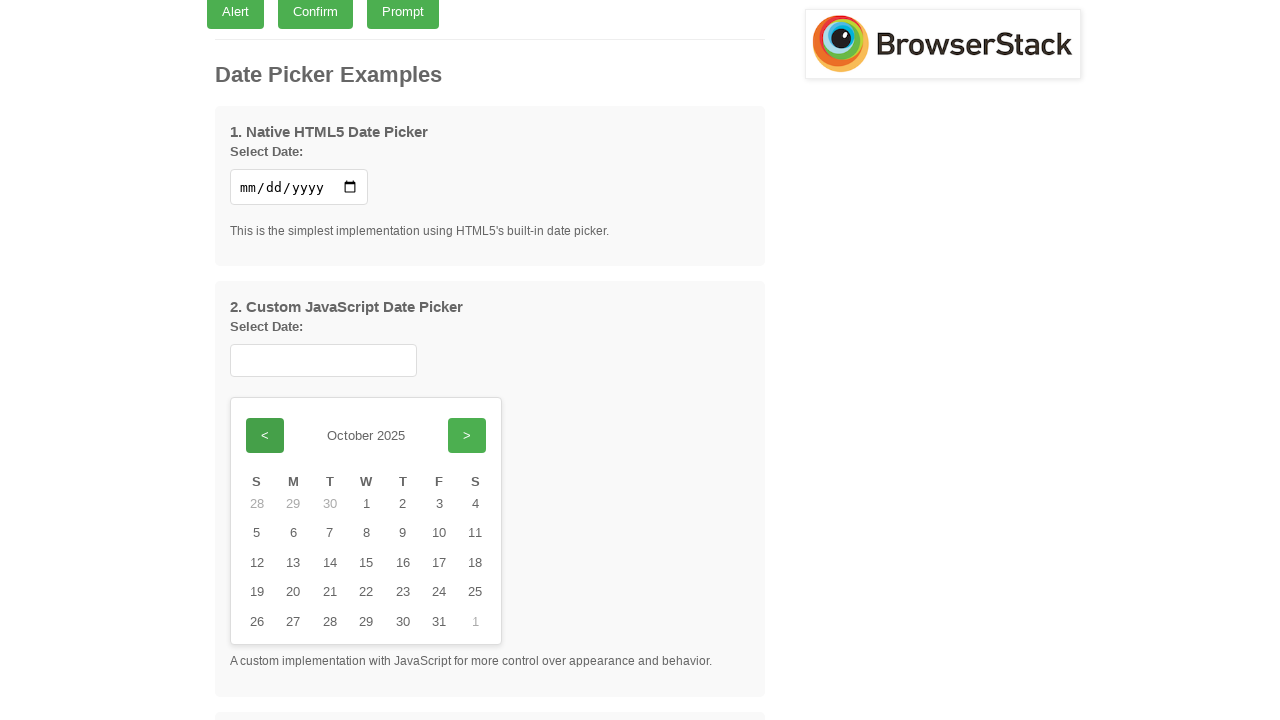

Clicked previous month button to navigate towards March 2025 at (265, 436) on #prevMonthBtn
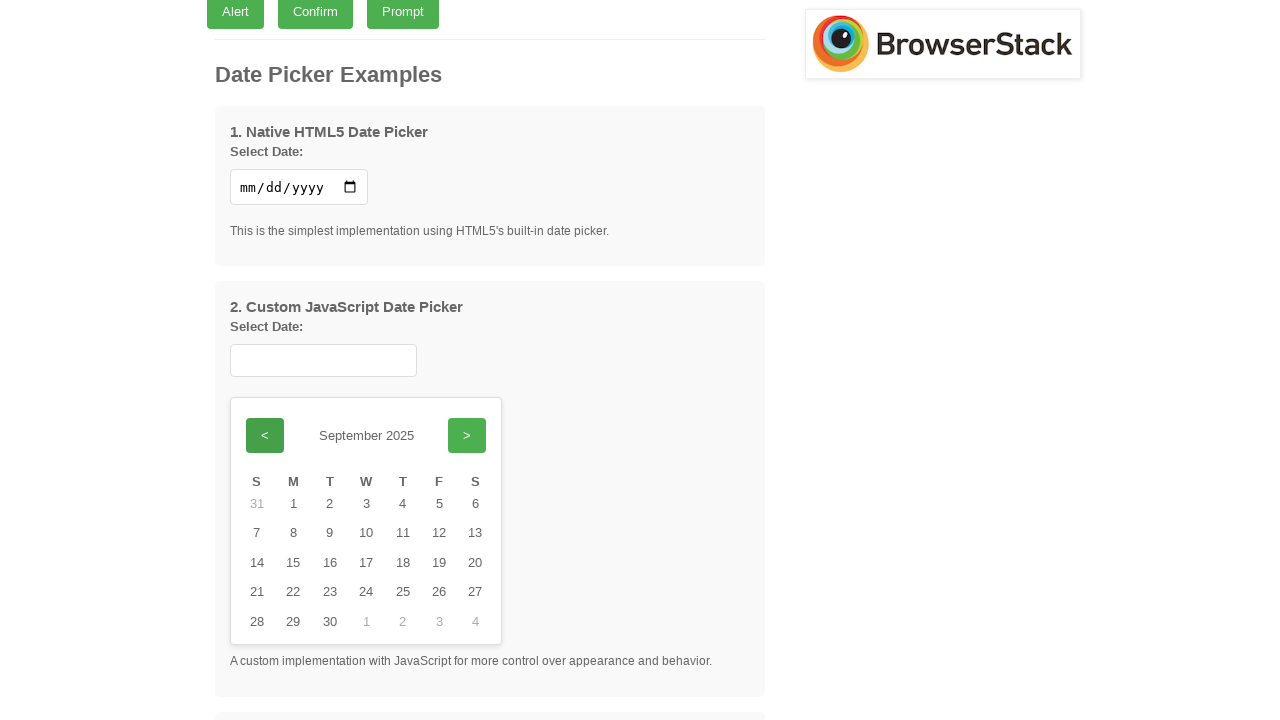

Clicked previous month button to navigate towards March 2025 at (265, 436) on #prevMonthBtn
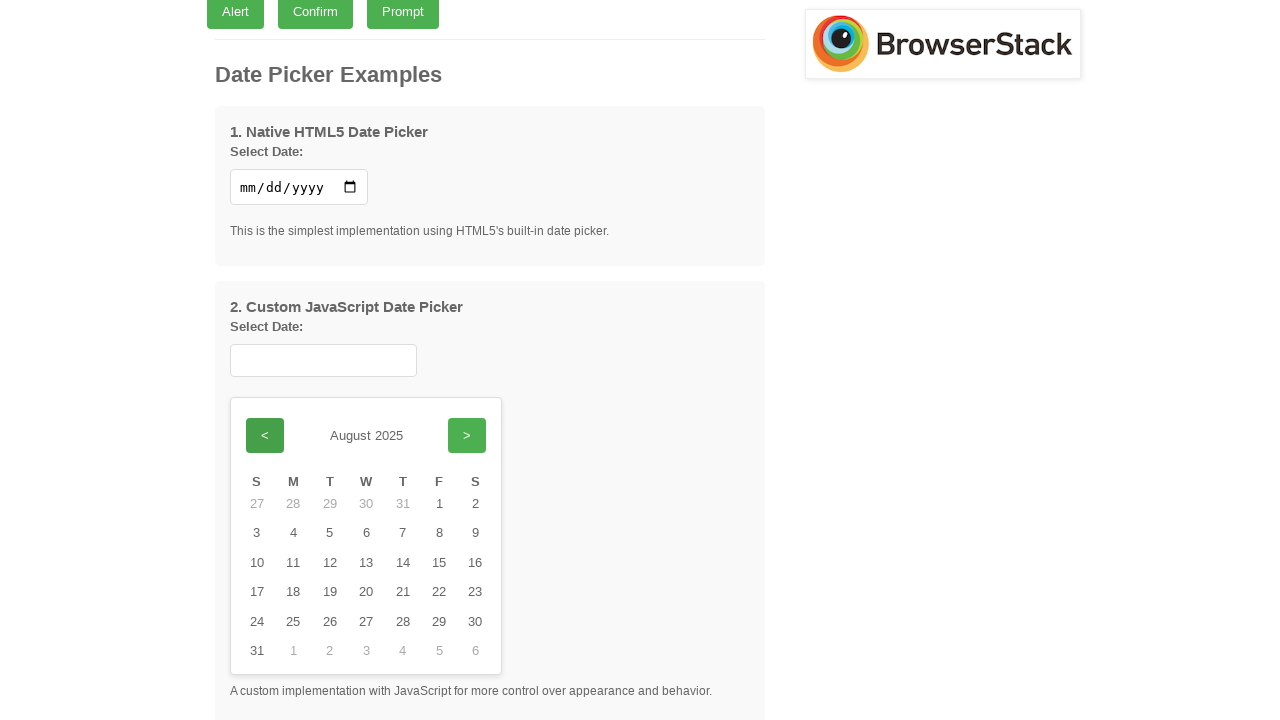

Clicked previous month button to navigate towards March 2025 at (265, 436) on #prevMonthBtn
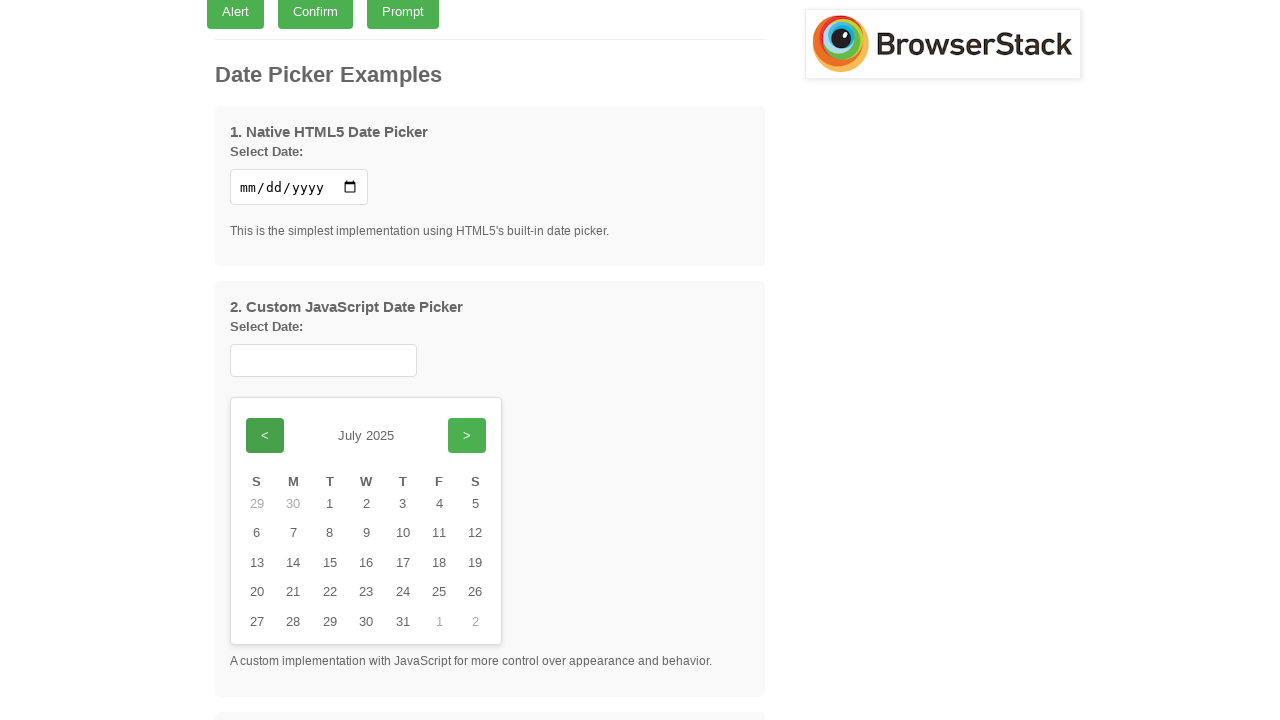

Clicked previous month button to navigate towards March 2025 at (265, 436) on #prevMonthBtn
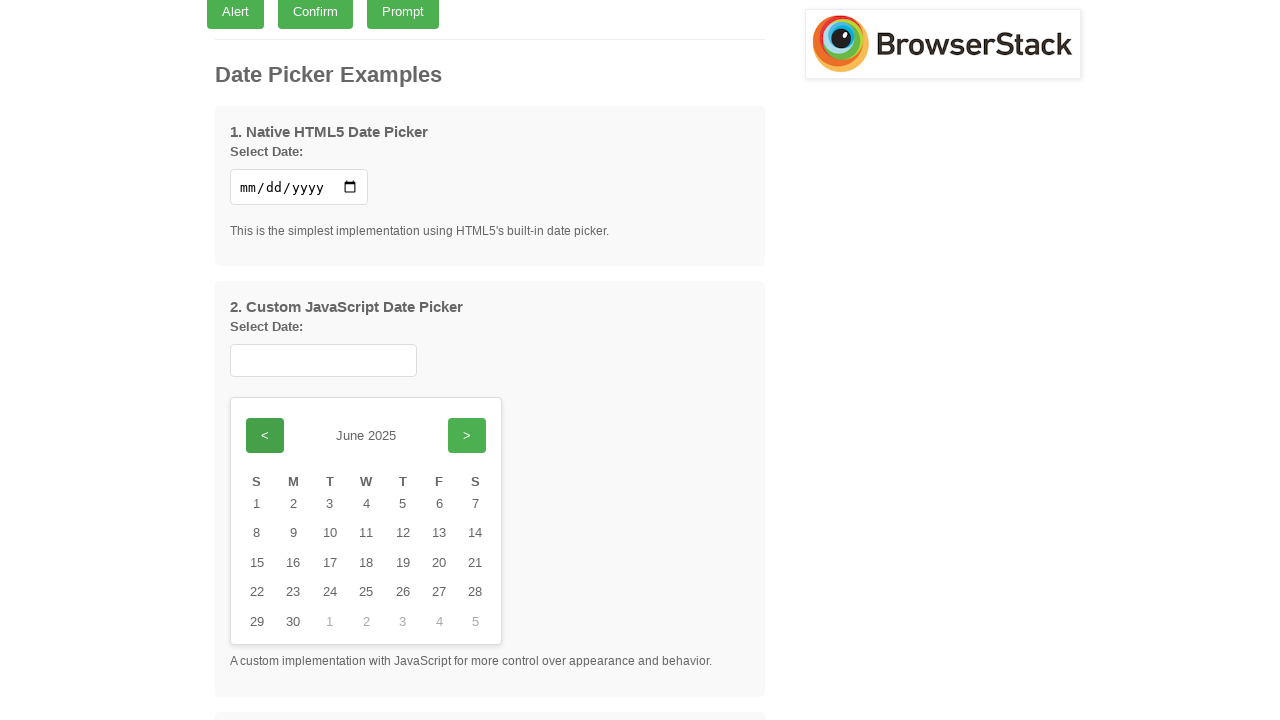

Clicked previous month button to navigate towards March 2025 at (265, 436) on #prevMonthBtn
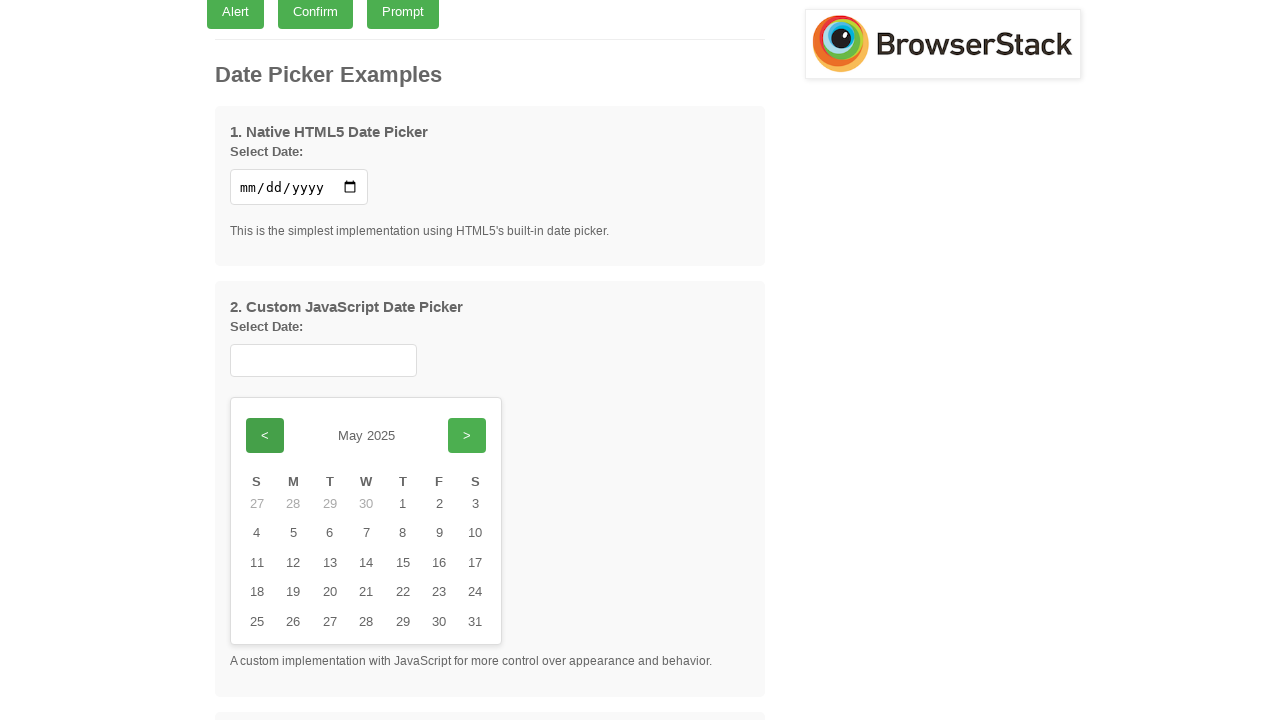

Clicked previous month button to navigate towards March 2025 at (265, 436) on #prevMonthBtn
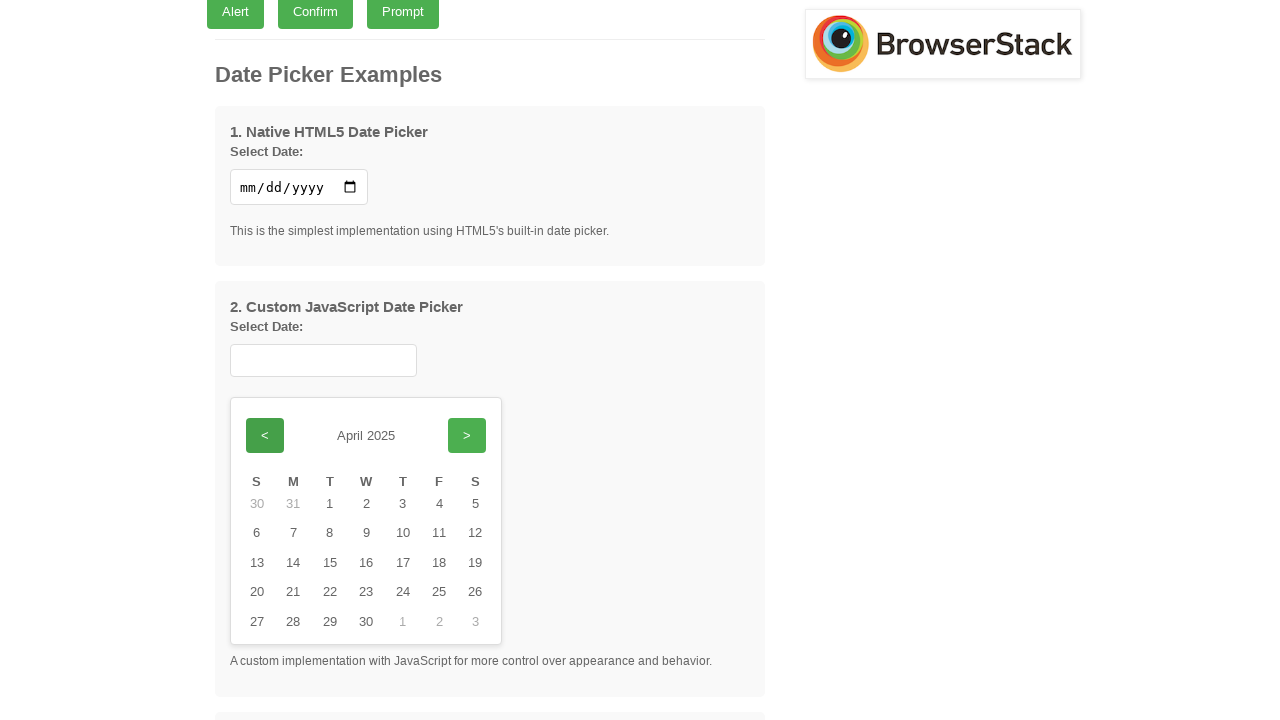

Clicked previous month button to navigate towards March 2025 at (265, 436) on #prevMonthBtn
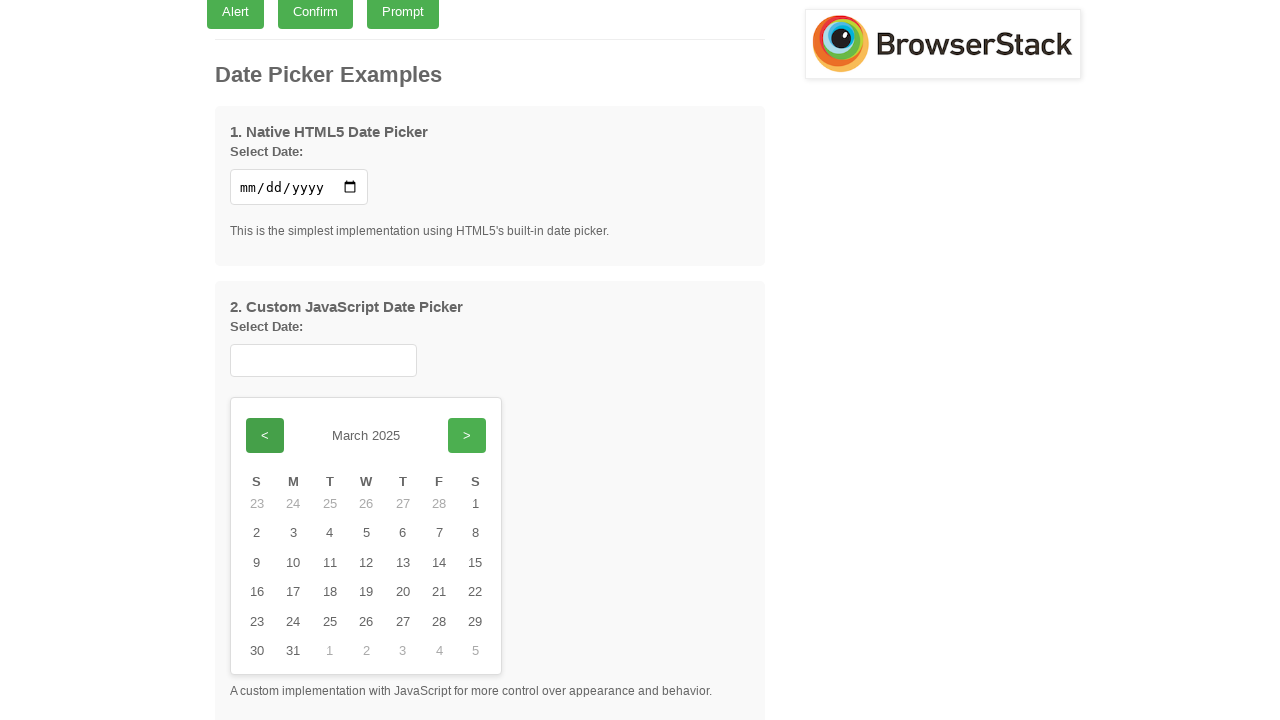

Clicked on the 15th day in the calendar at (475, 563) on .calendar-day:has-text("15")
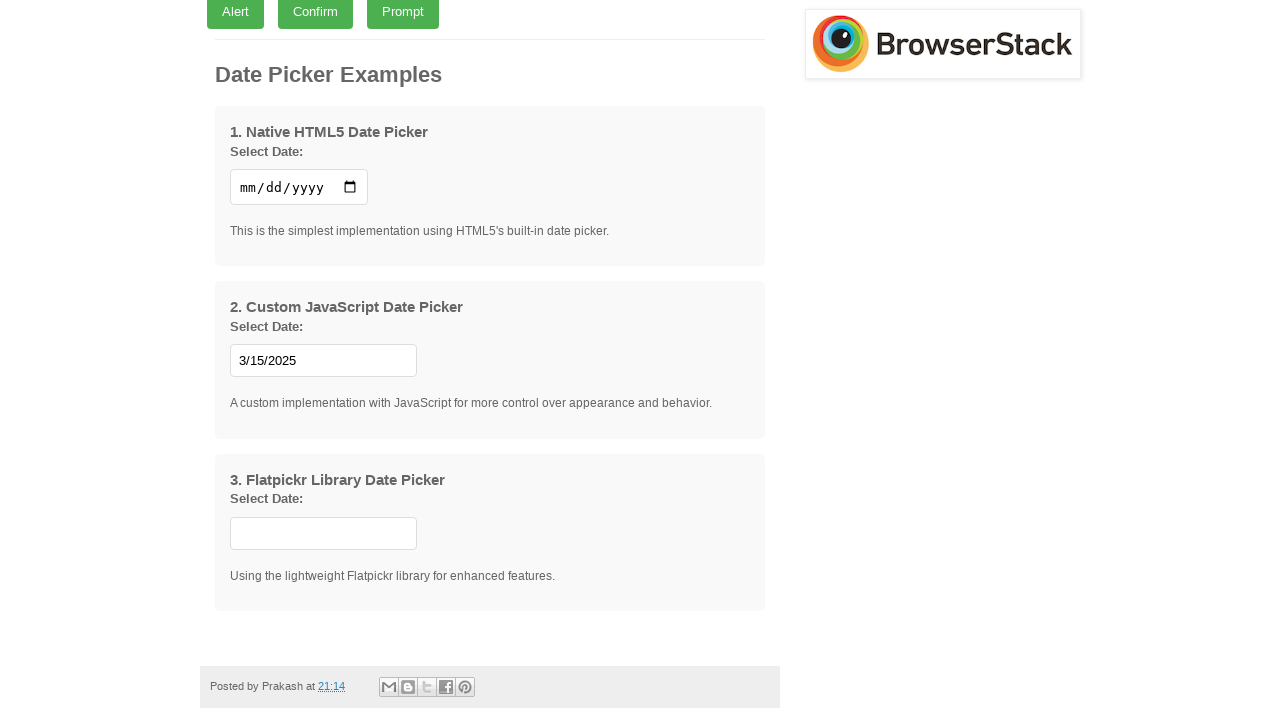

Waited 2 seconds for date selection to complete
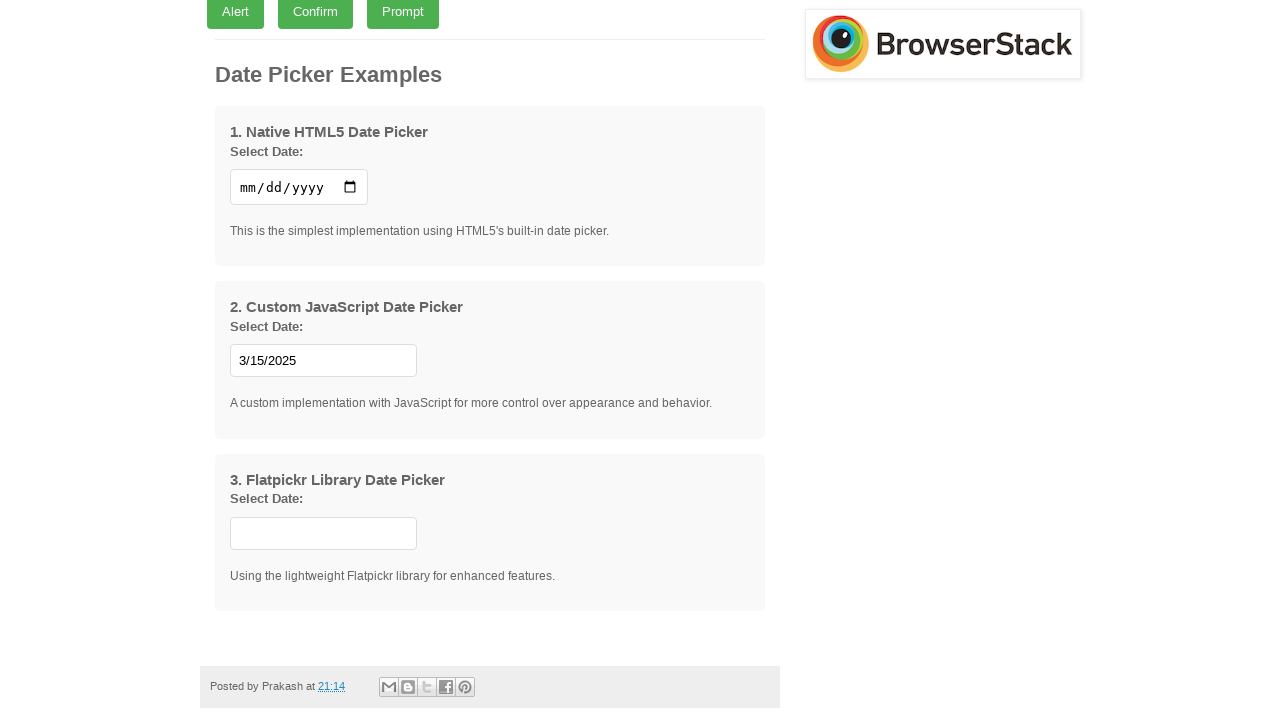

Retrieved the selected date value from input field
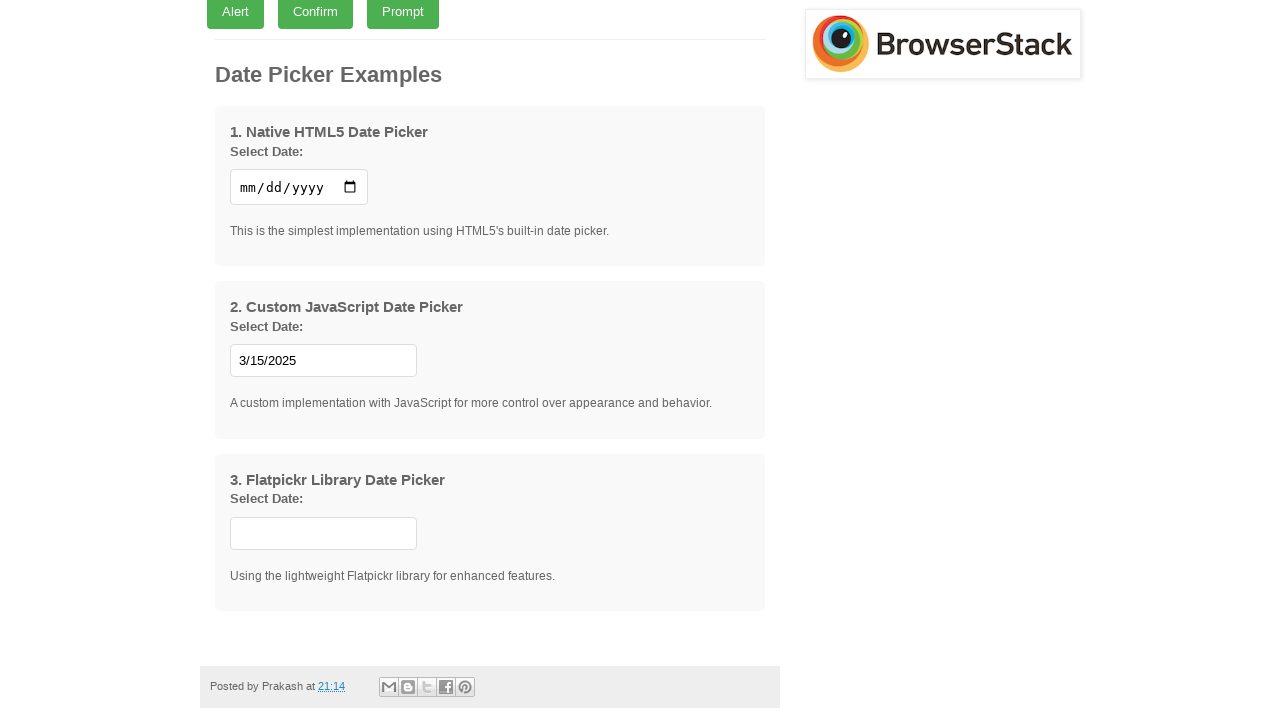

Verified that the selected date '3/15/2025' is correctly displayed in the input field
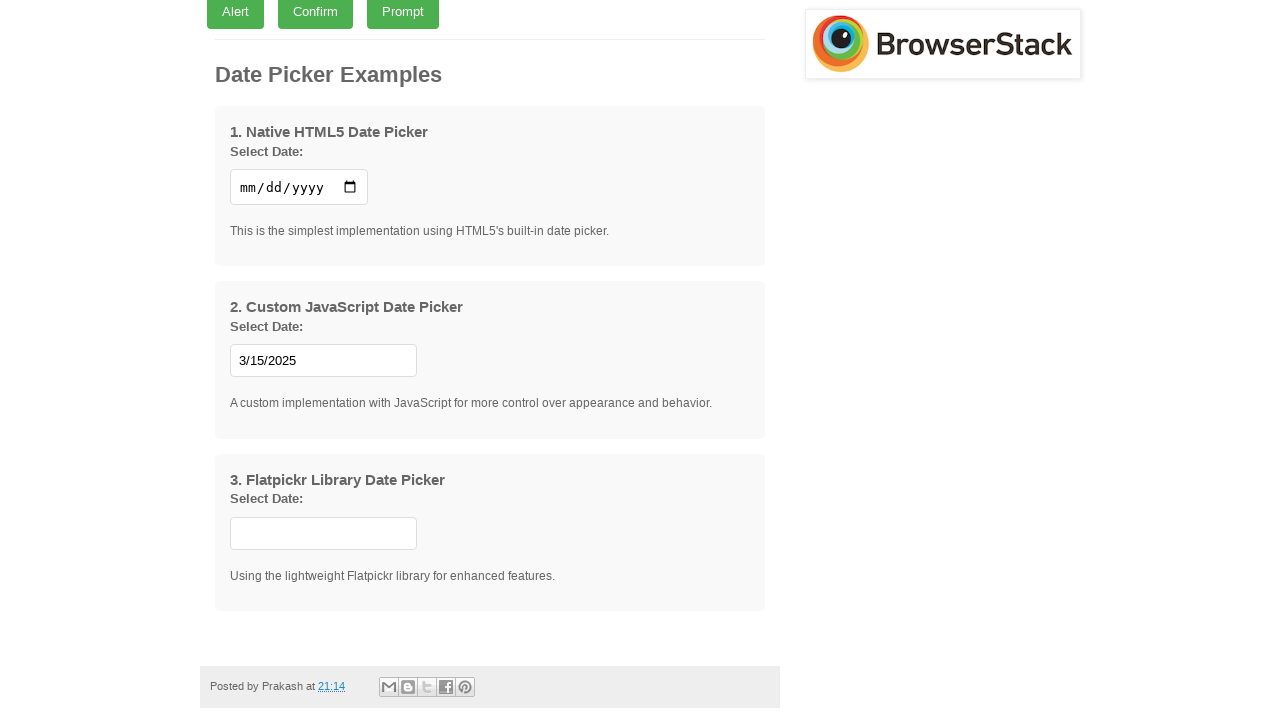

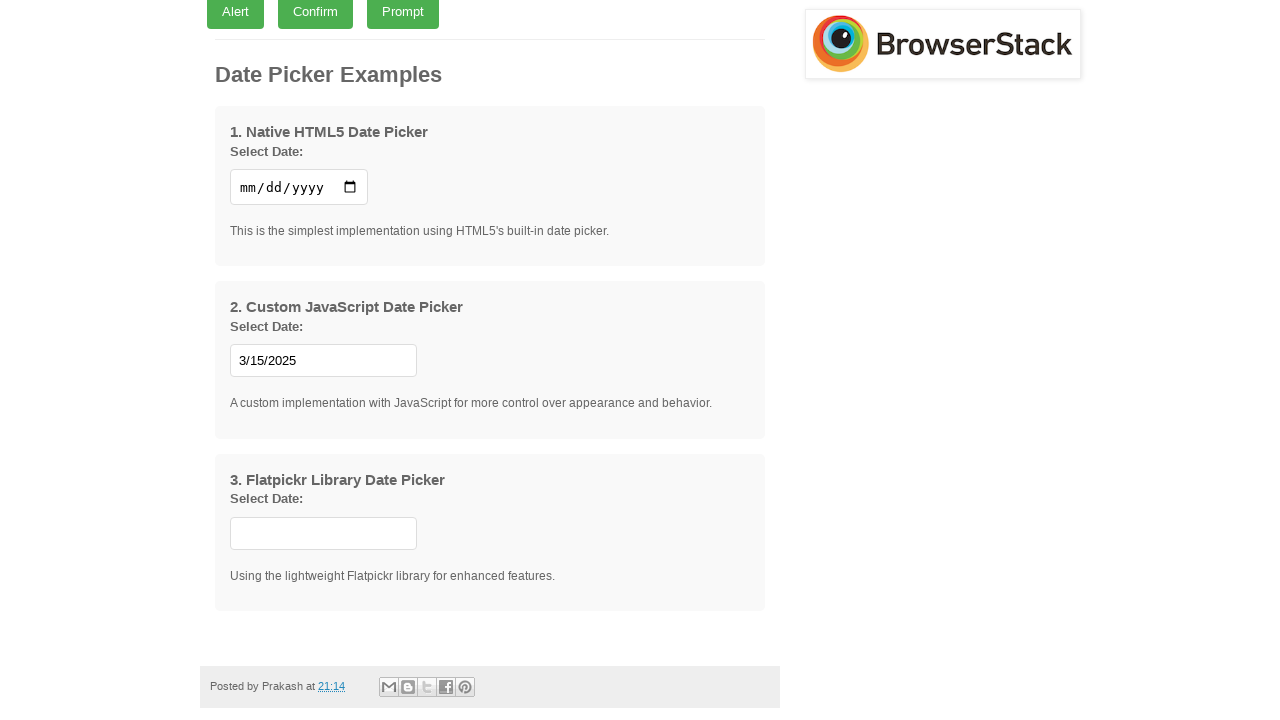